Tests checkbox functionality by clicking to select and deselect a checkbox, verifying its state changes

Starting URL: https://rahulshettyacademy.com/AutomationPractice/

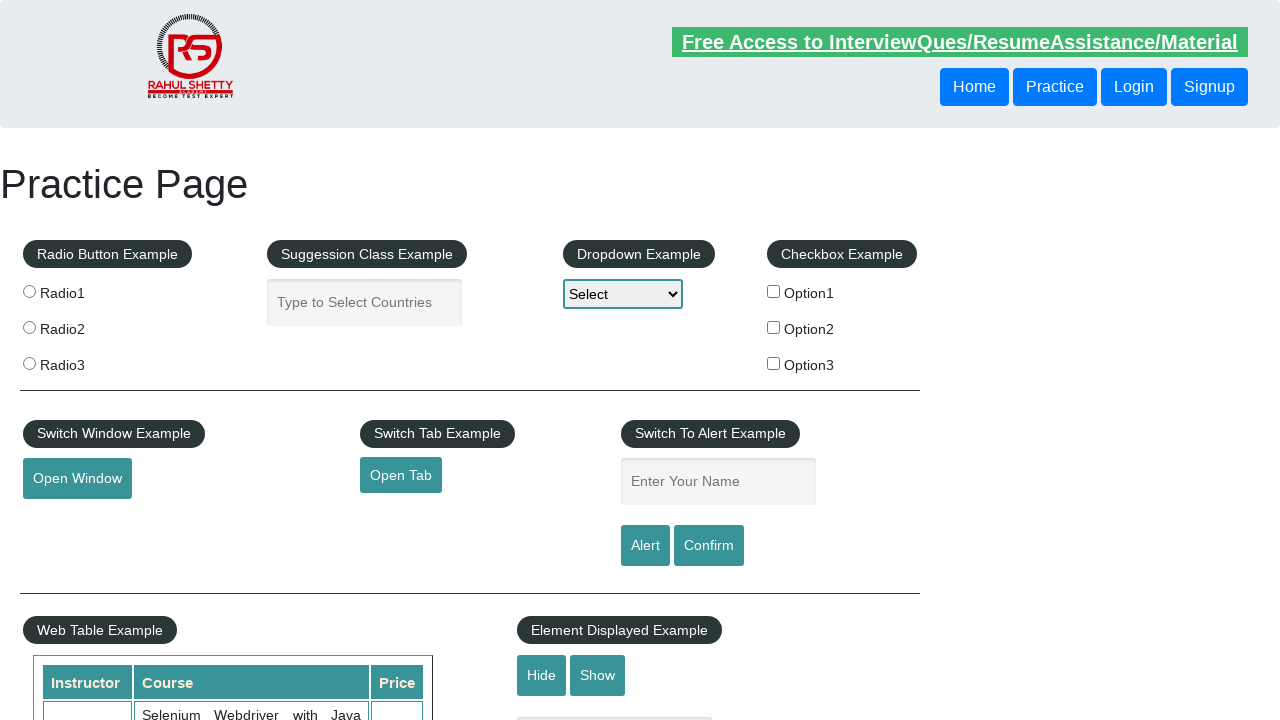

Clicked first checkbox (checkBoxOption1) to select it at (774, 291) on #checkBoxOption1
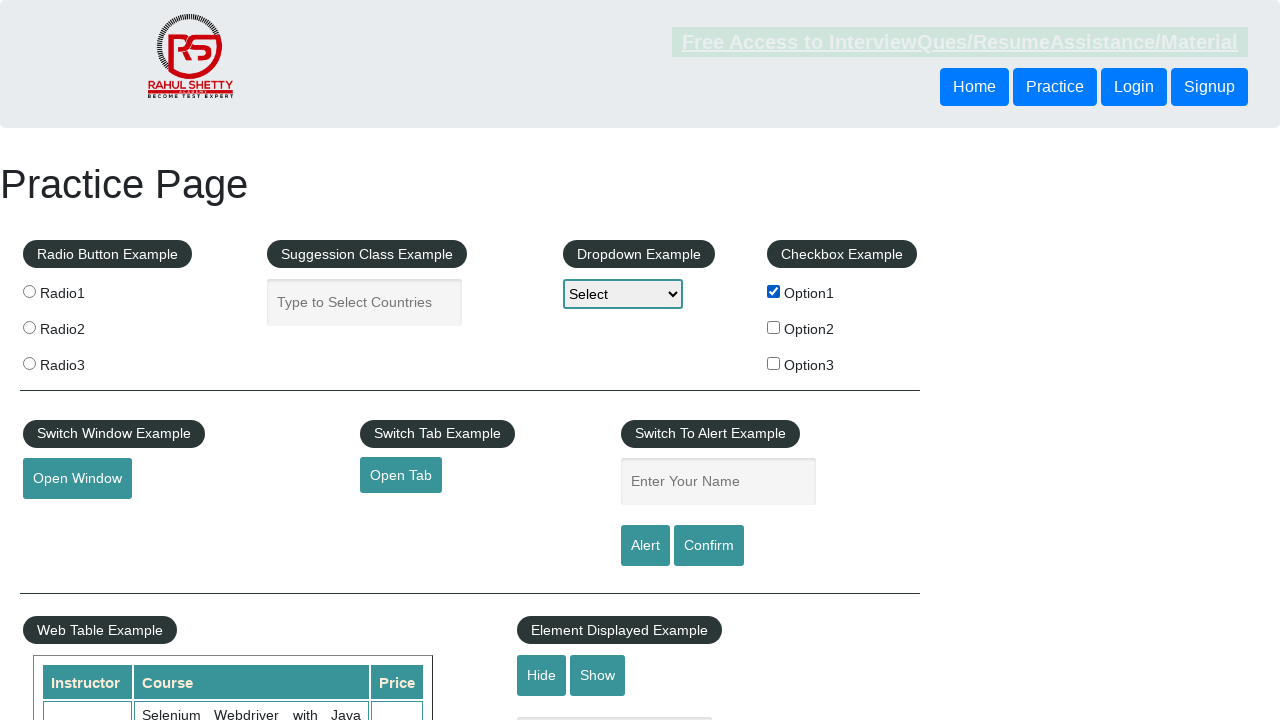

Located checkbox element to verify state
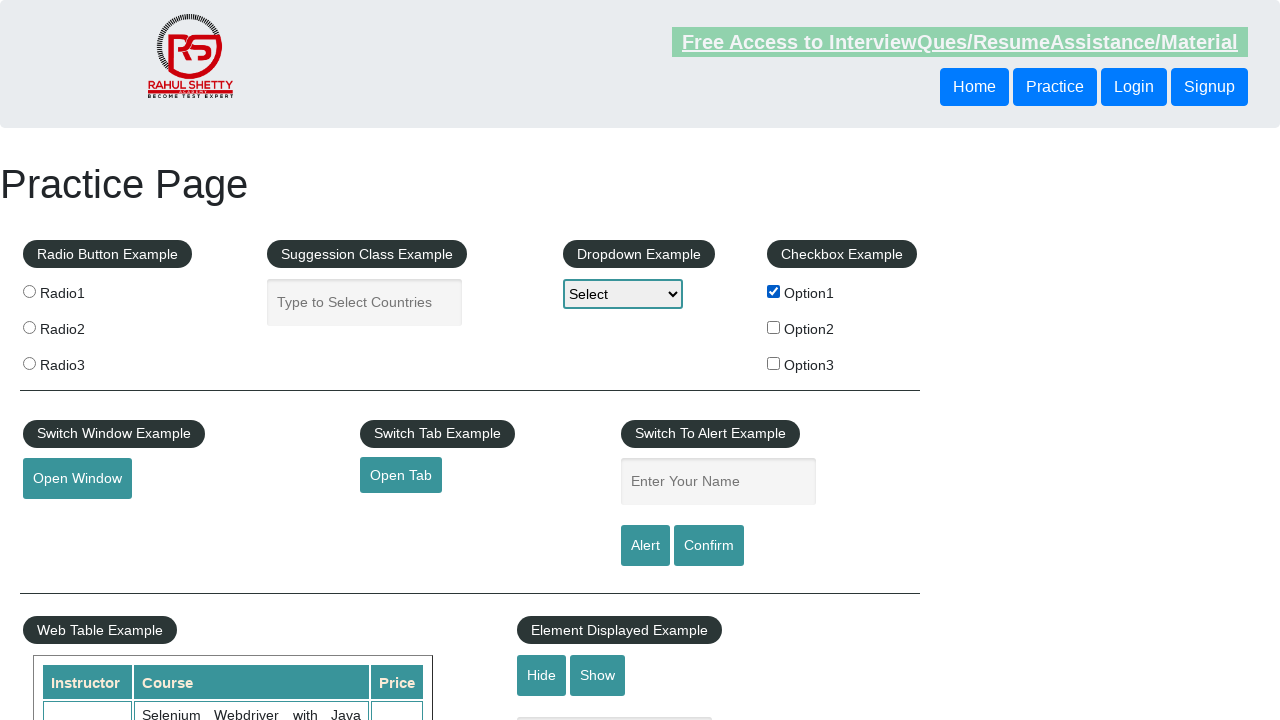

Checkbox was checked, clicked to deselect it at (774, 291) on #checkBoxOption1
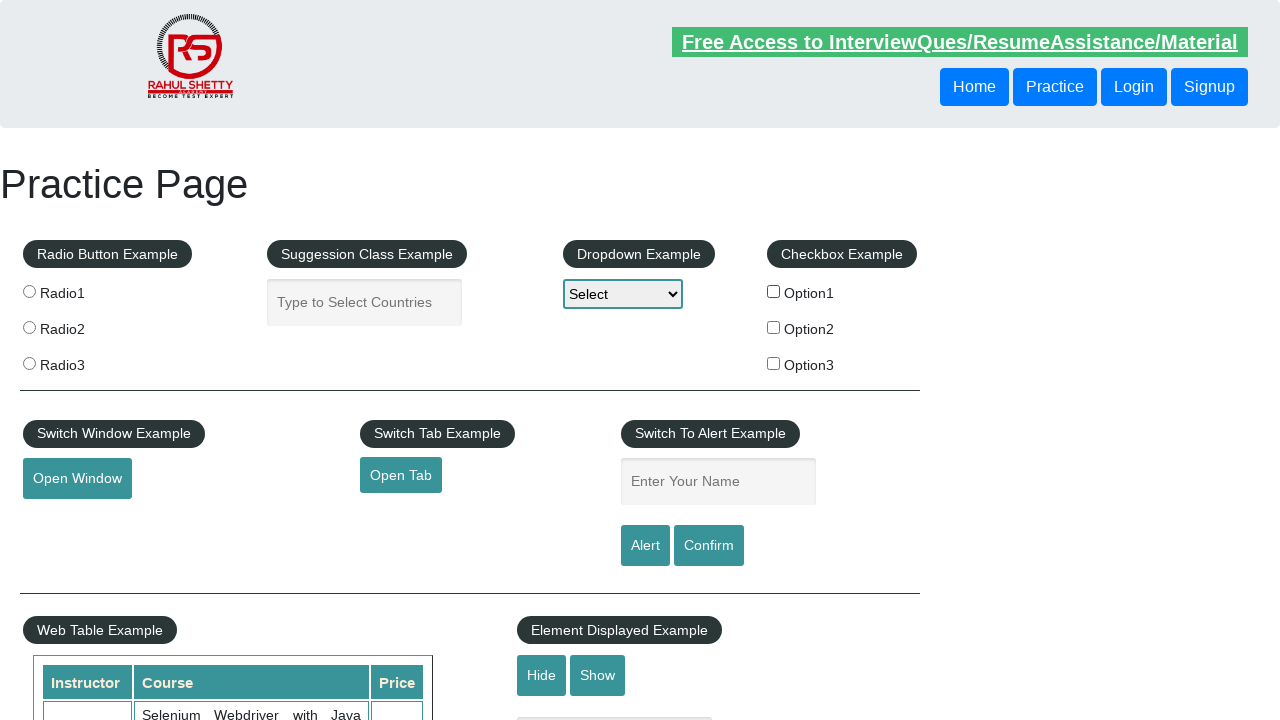

Located all checkboxes on the page
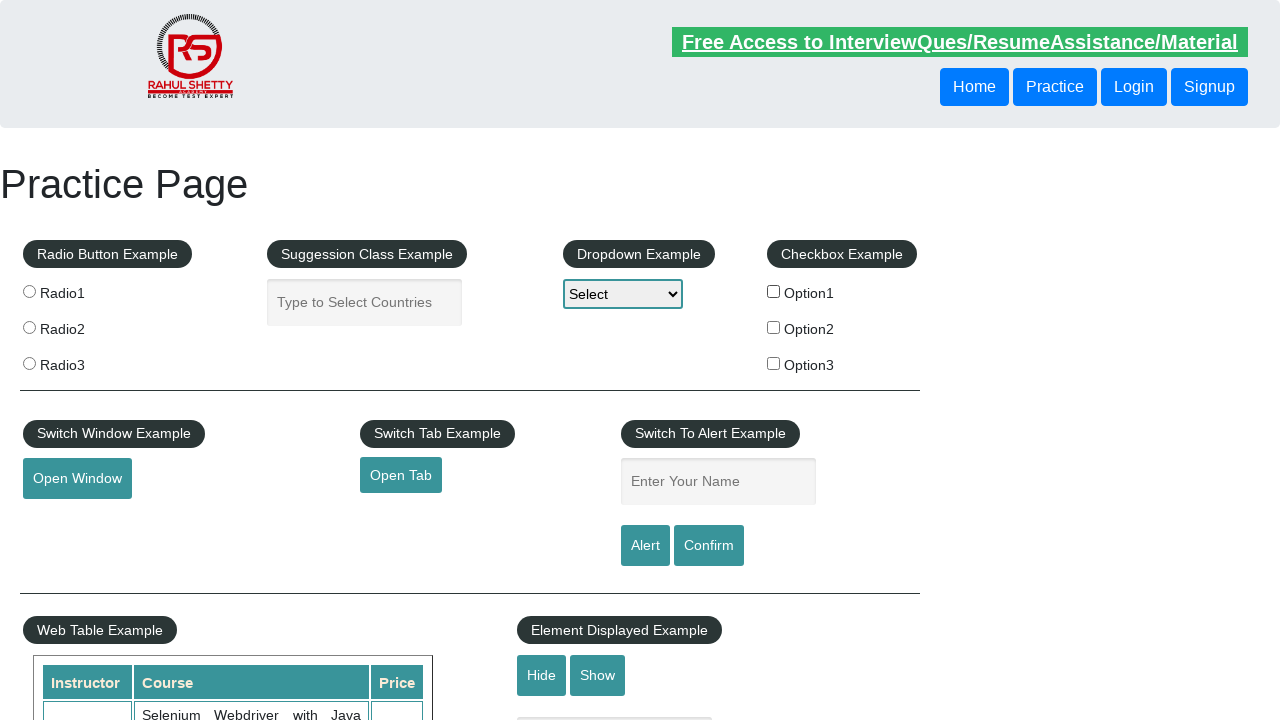

Counted total checkboxes on page: 3
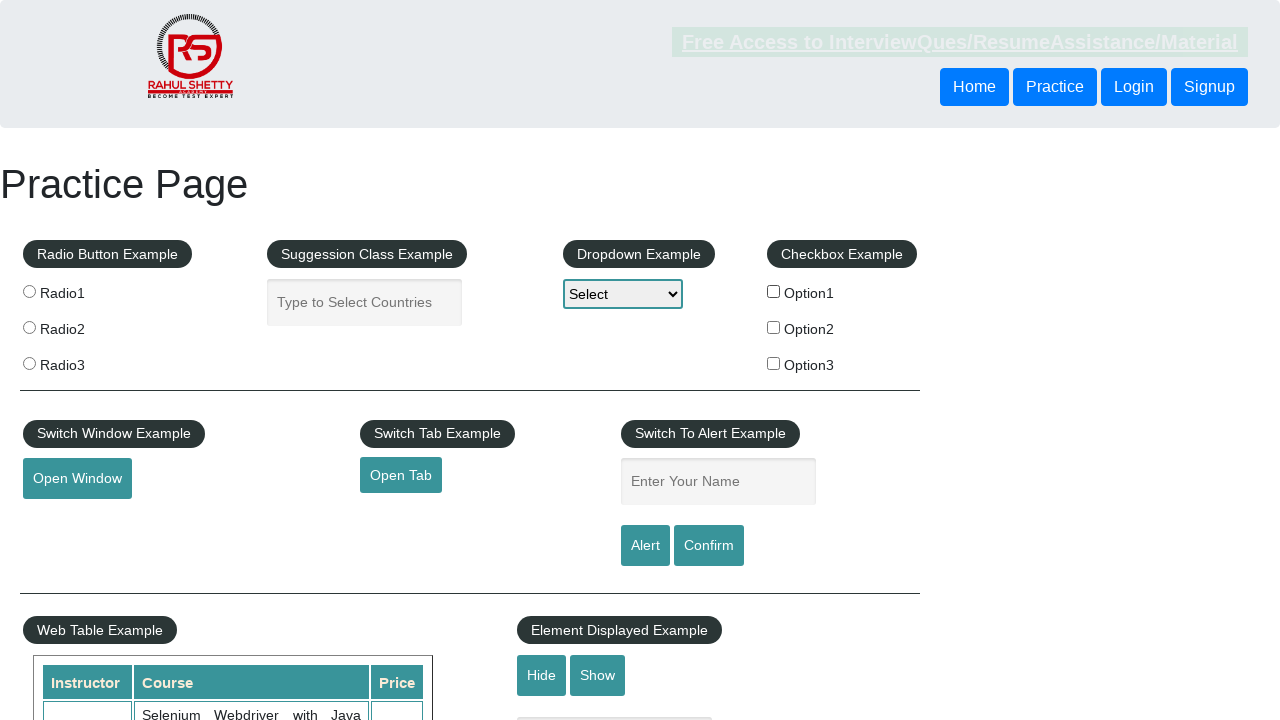

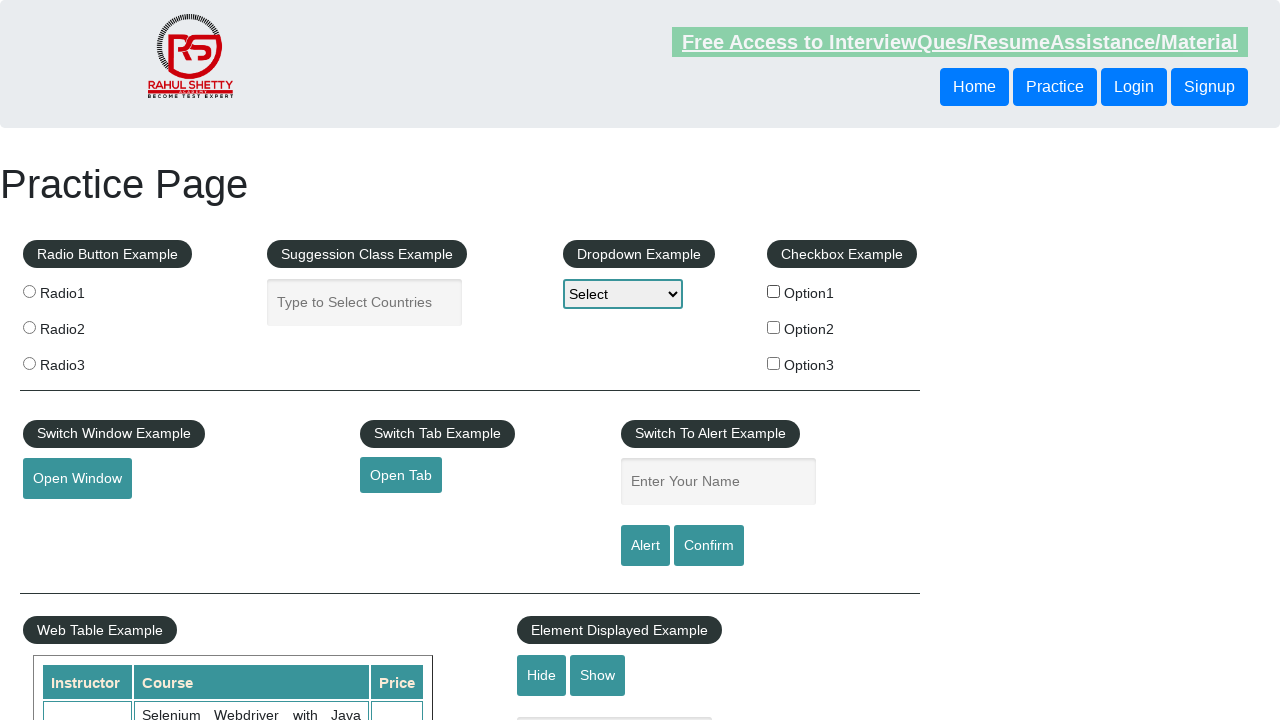